Tests checkbox functionality by checking the selection state of checkboxes and clicking on a checkbox to toggle its state

Starting URL: https://www.automationtestinginsider.com/2019/08/textarea-textarea-element-defines-multi.html

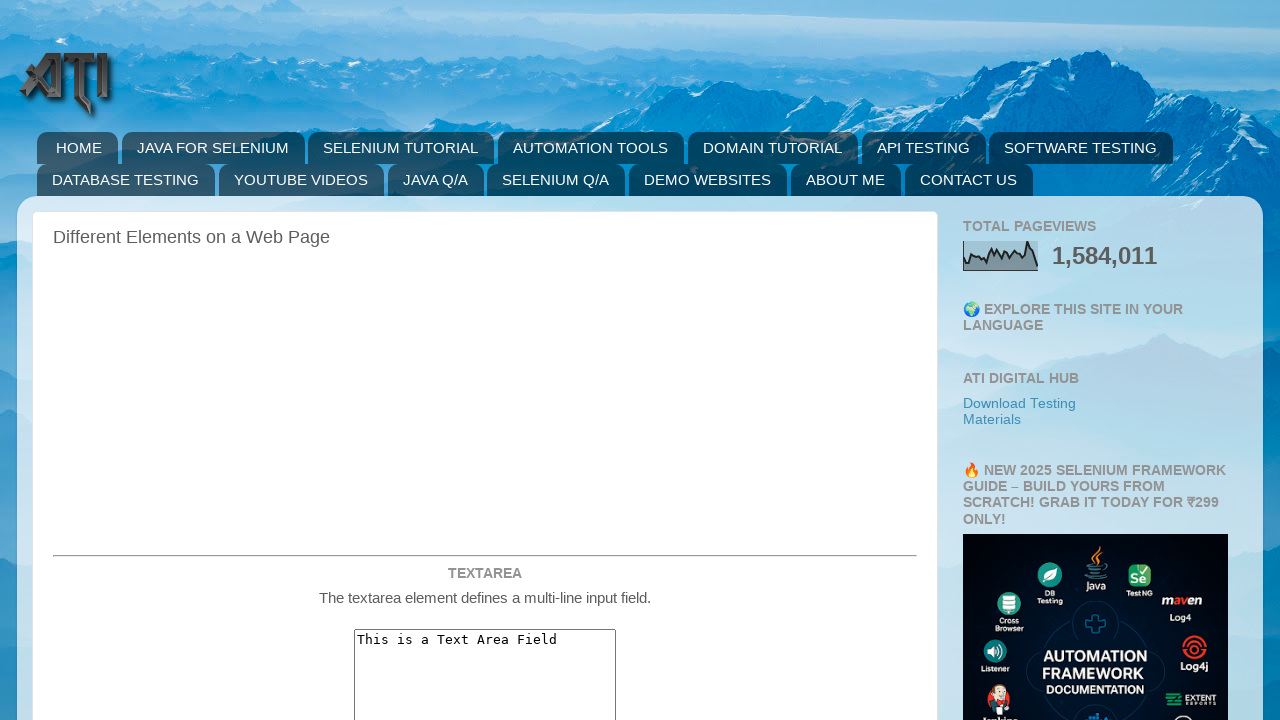

Navigated to textarea test page
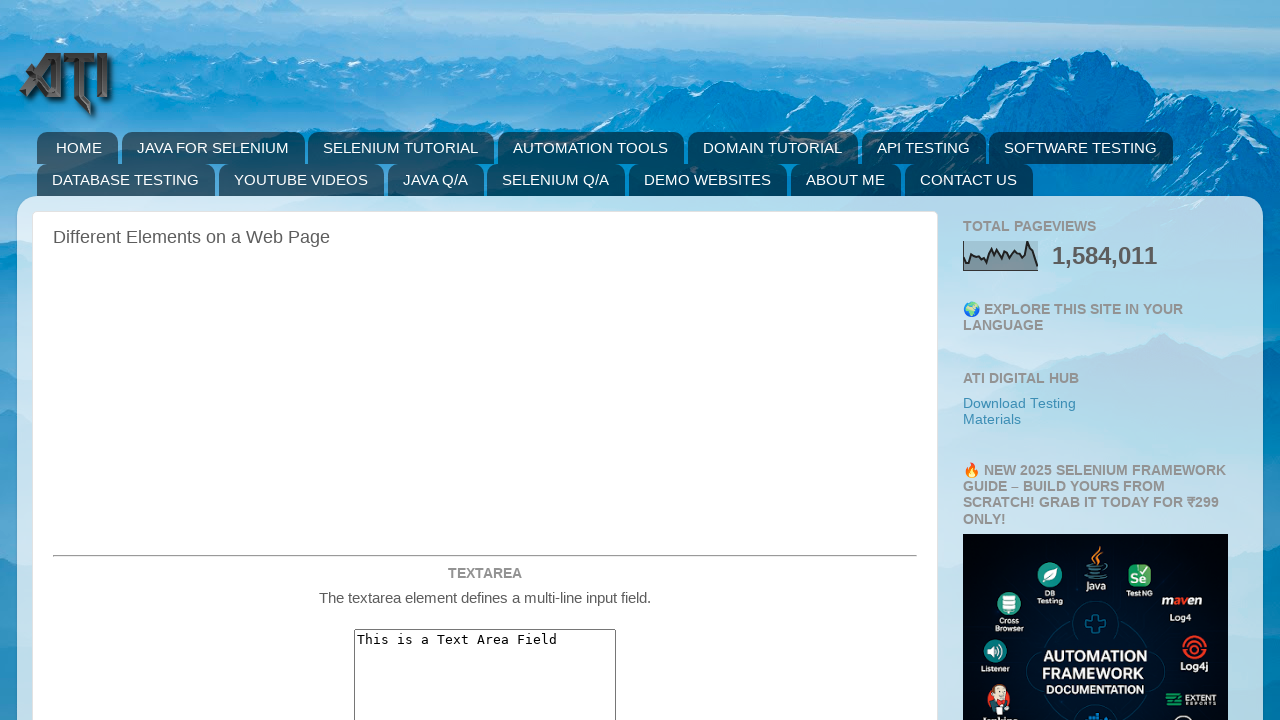

Located Checkbox2 element
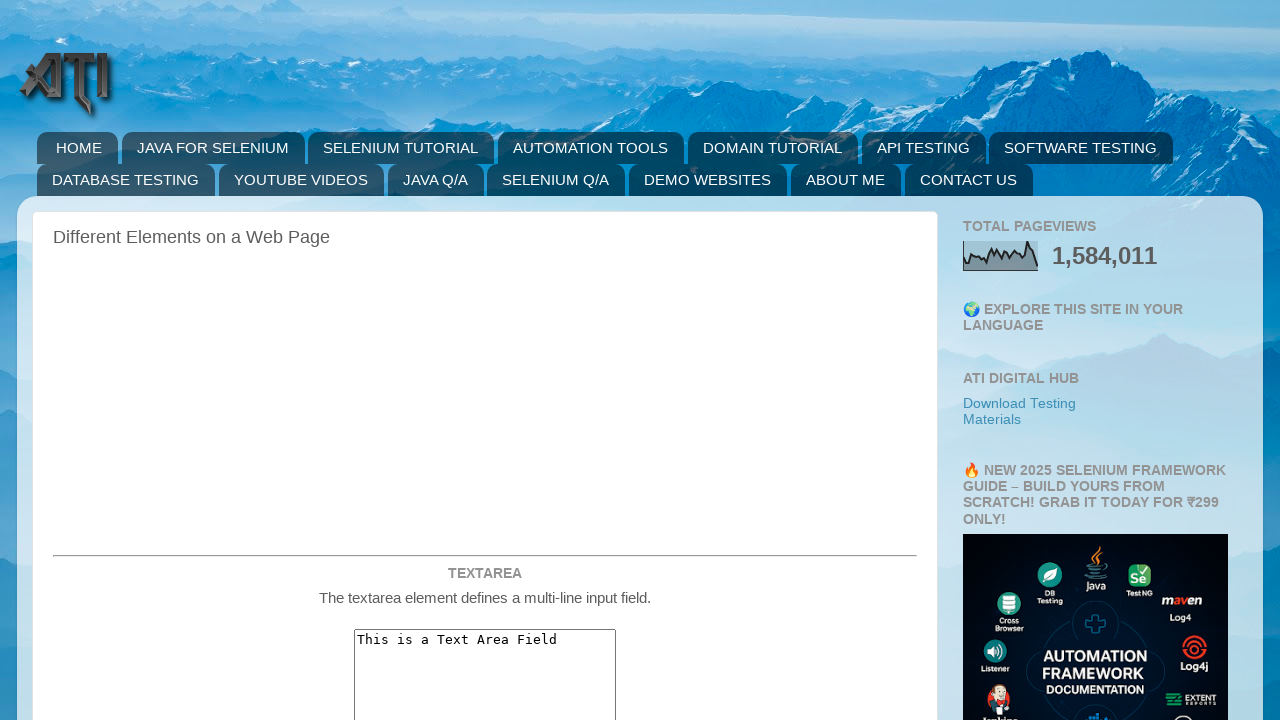

Verified Checkbox2 is visible
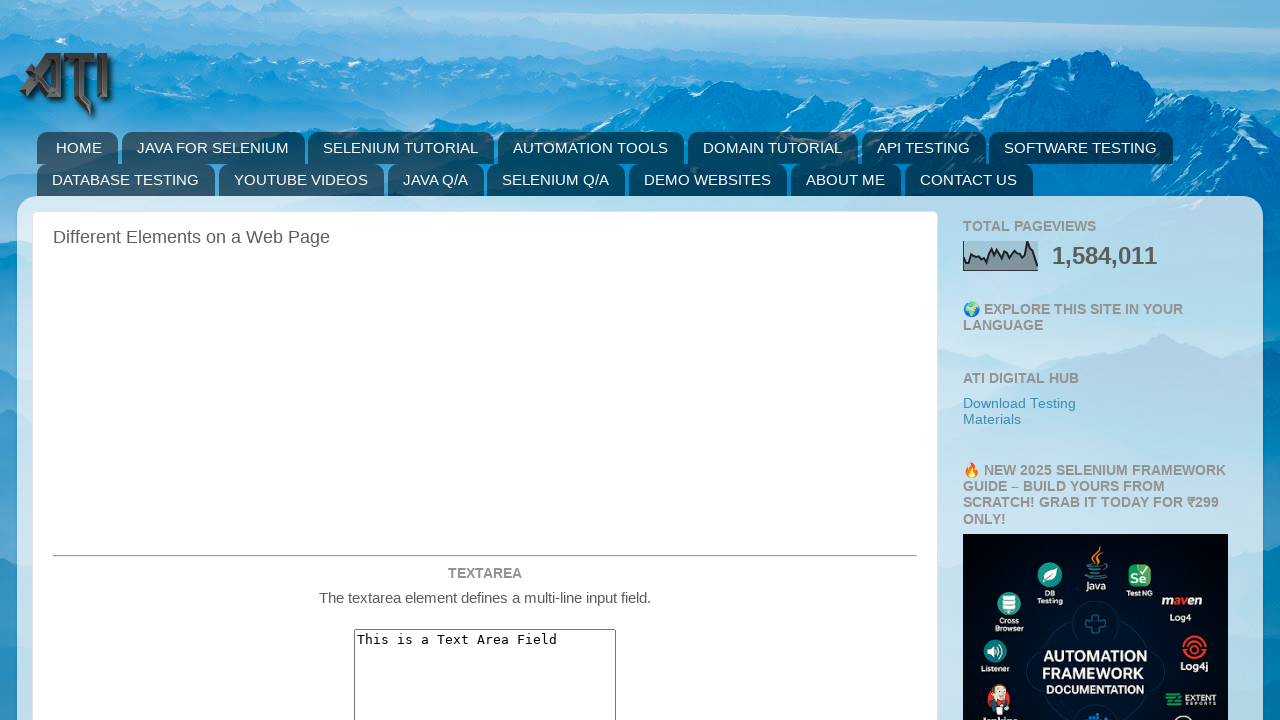

Clicked Checkbox1 to toggle its selection state at (446, 360) on xpath=//input[@name='Checkbox1']
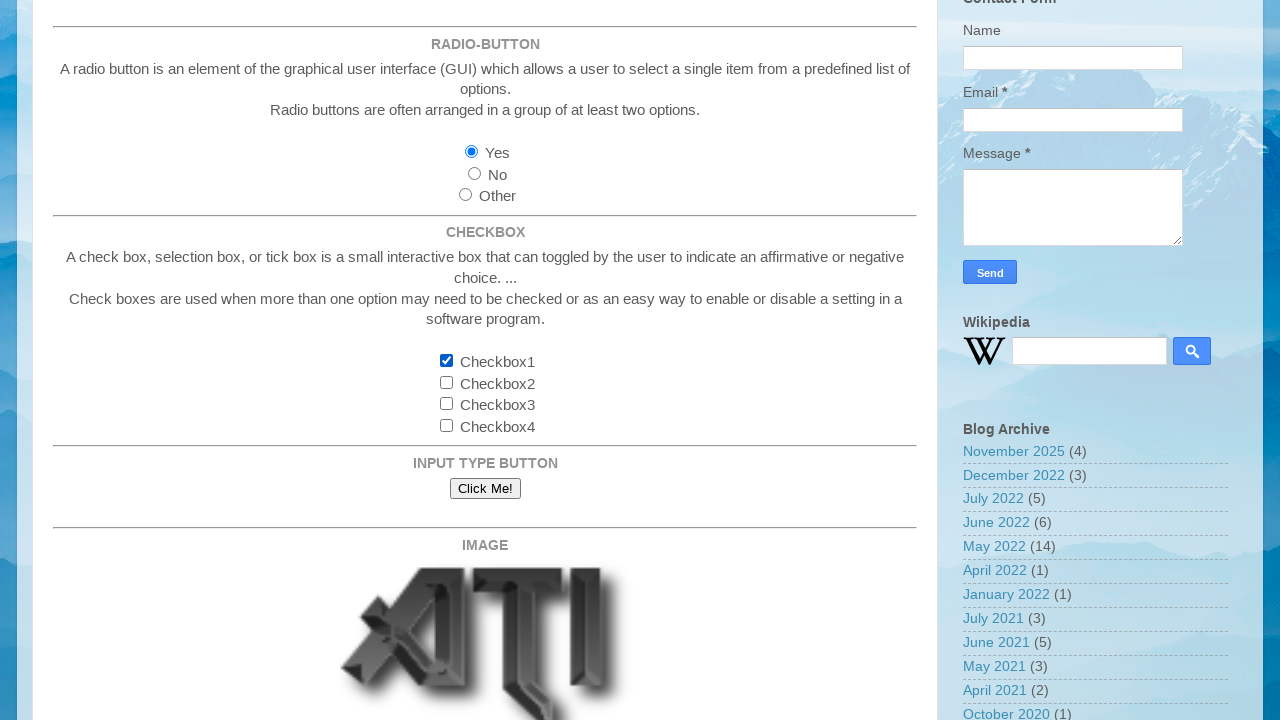

Verified Checkbox1 is present and selected
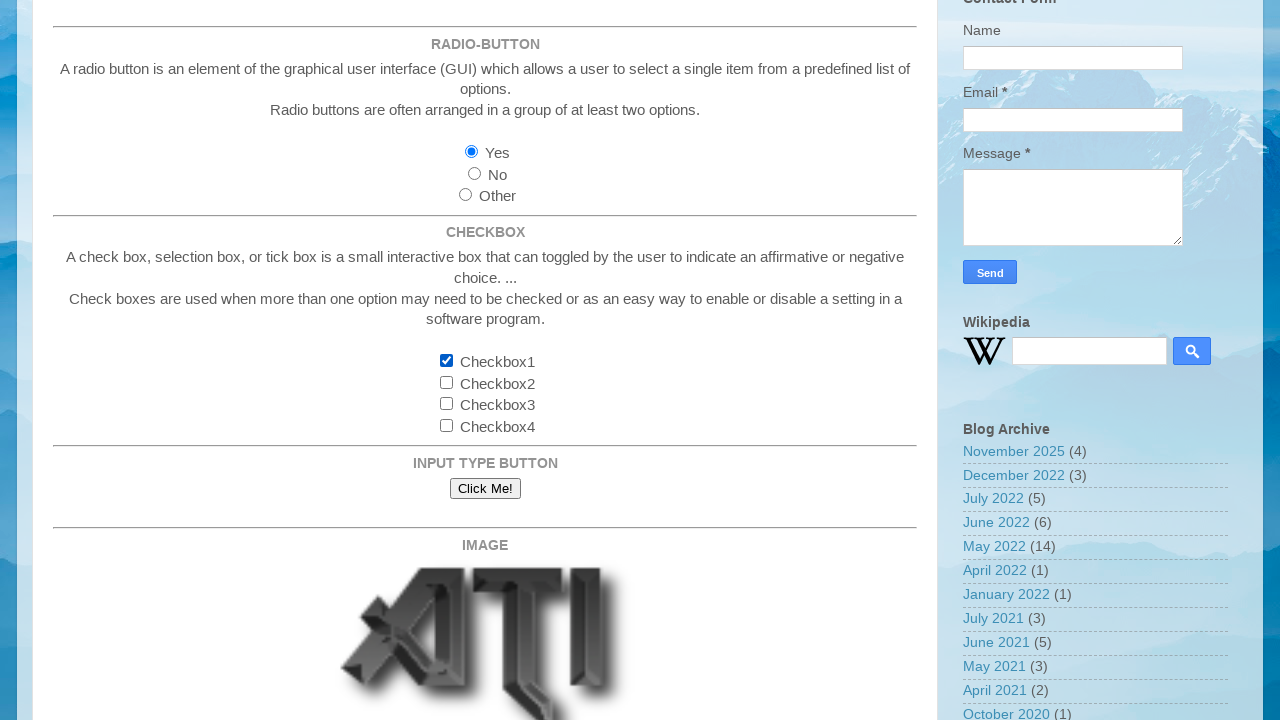

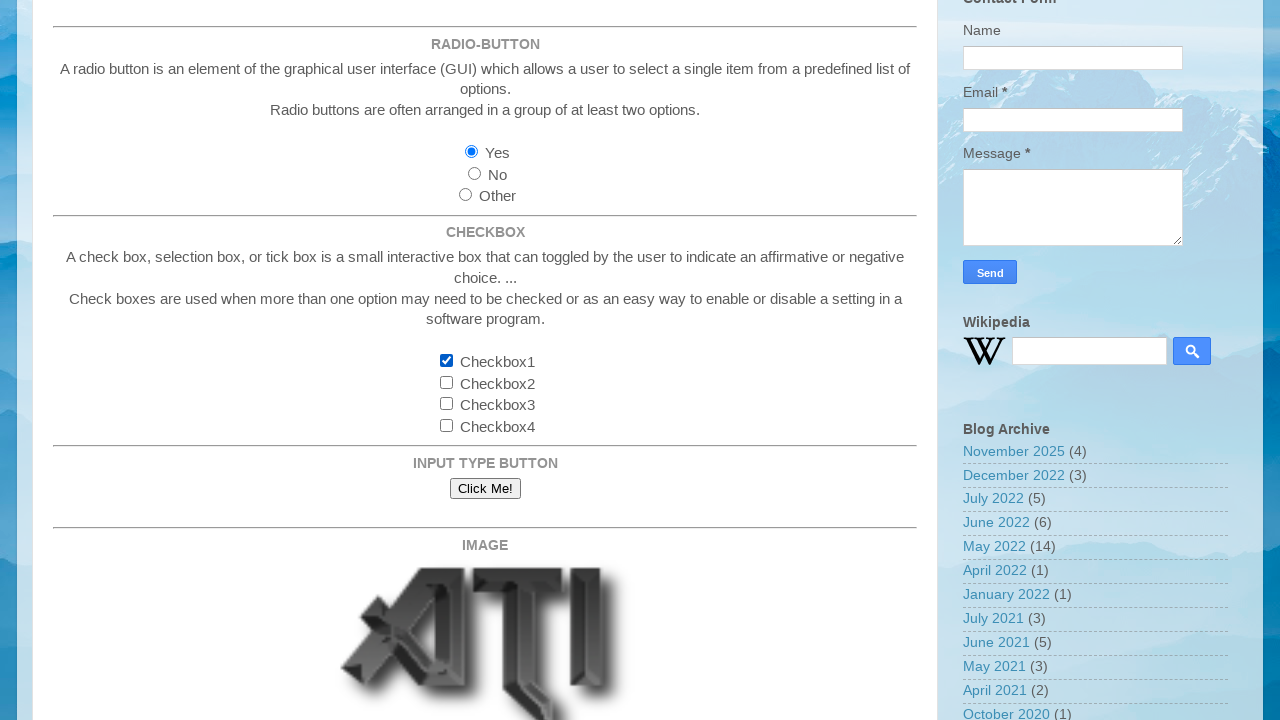